Tests a keypress form by entering a name in the input field and clicking the submit button

Starting URL: https://formy-project.herokuapp.com/keypress

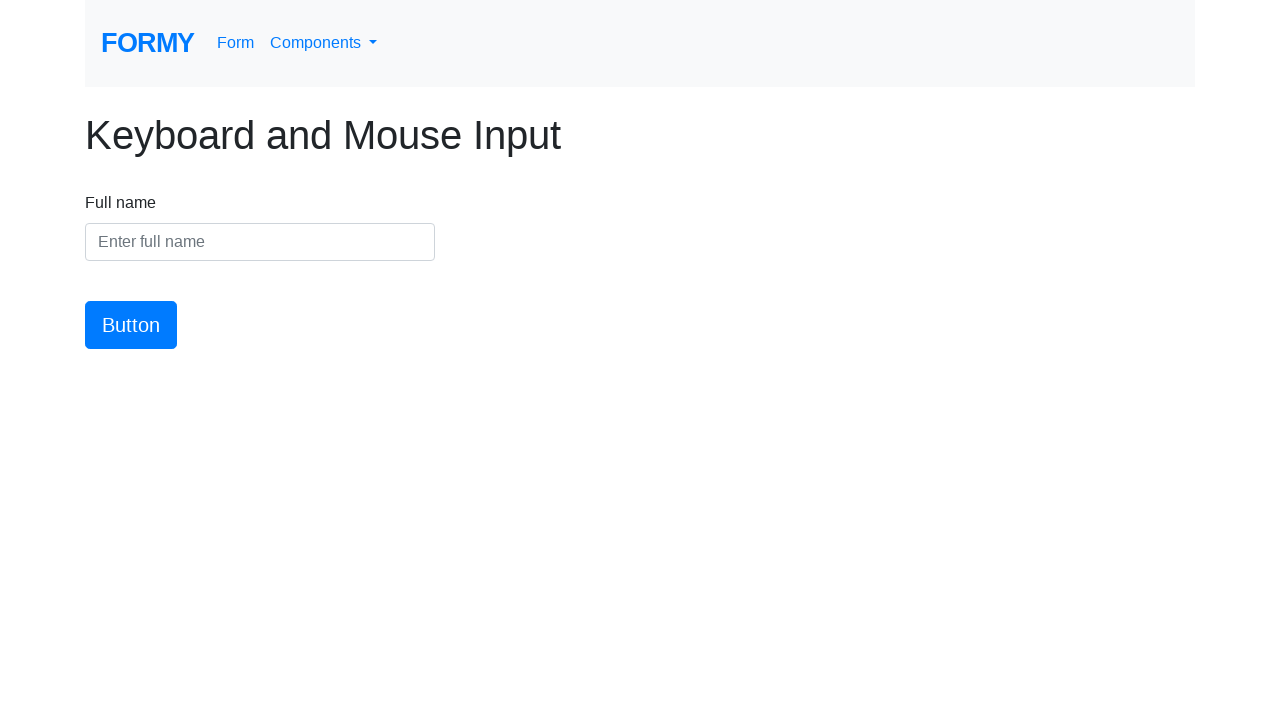

Filled name field with 'Arti Sah' on #name
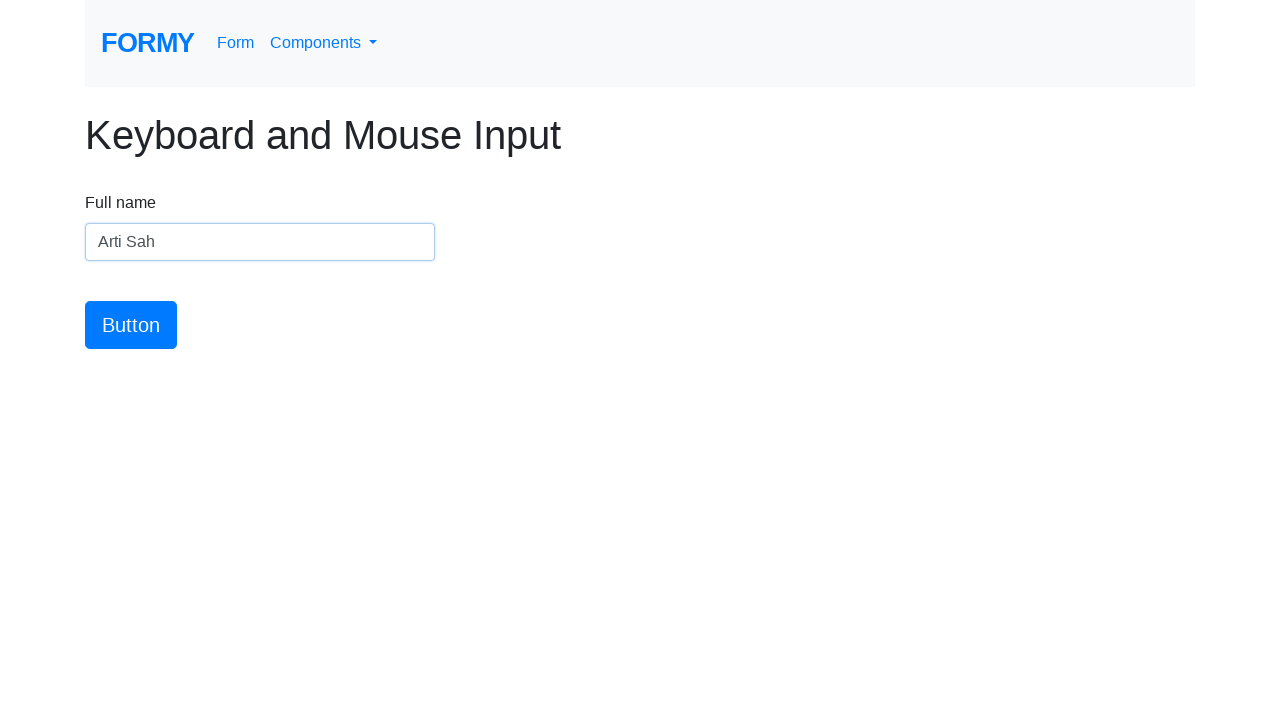

Clicked the submit button at (131, 325) on #button
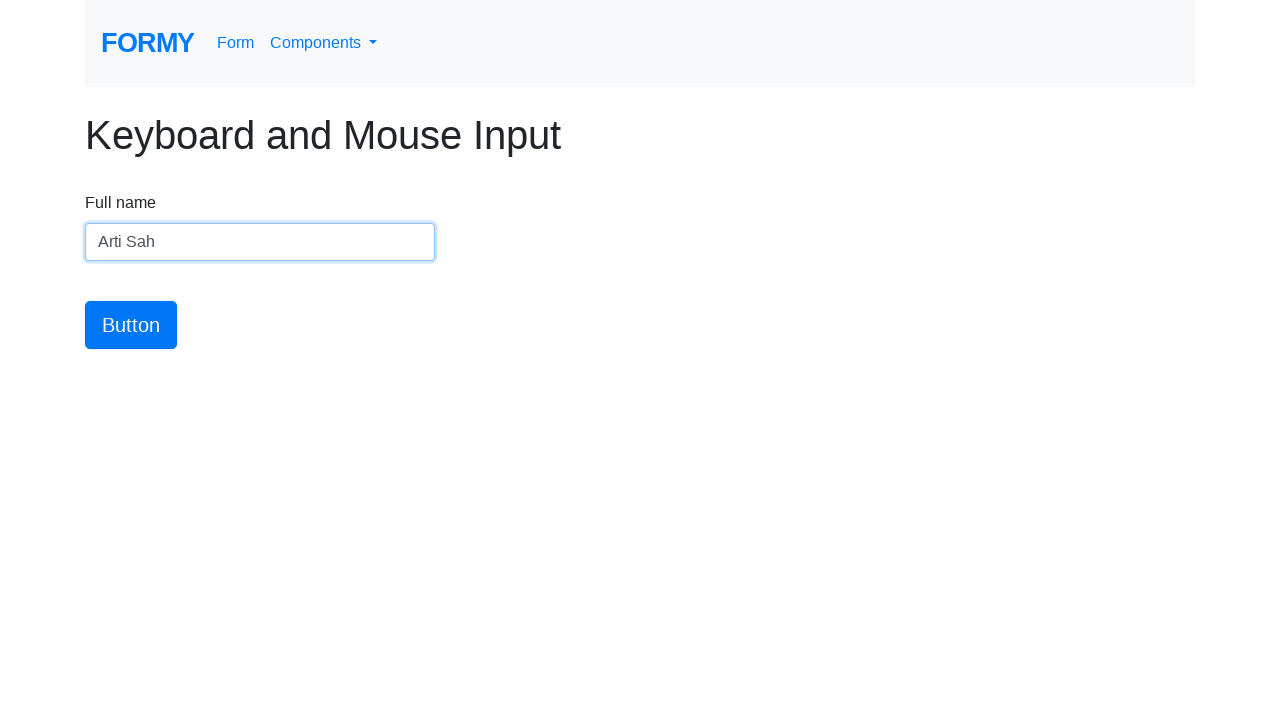

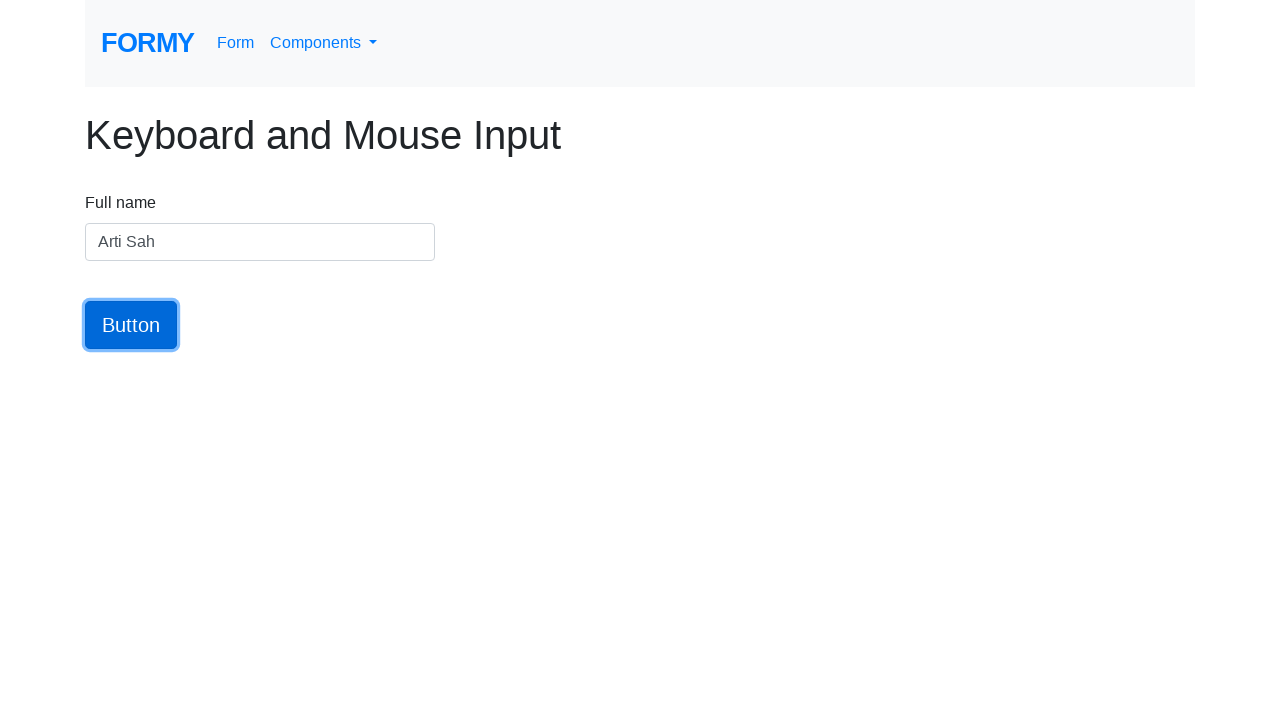